Tests interaction with form elements on a registration page by clicking the "Yes" newsletter radio button and the privacy policy checkbox using relative positioning of elements.

Starting URL: https://naveenautomationlabs.com/opencart/index.php?route=account/register

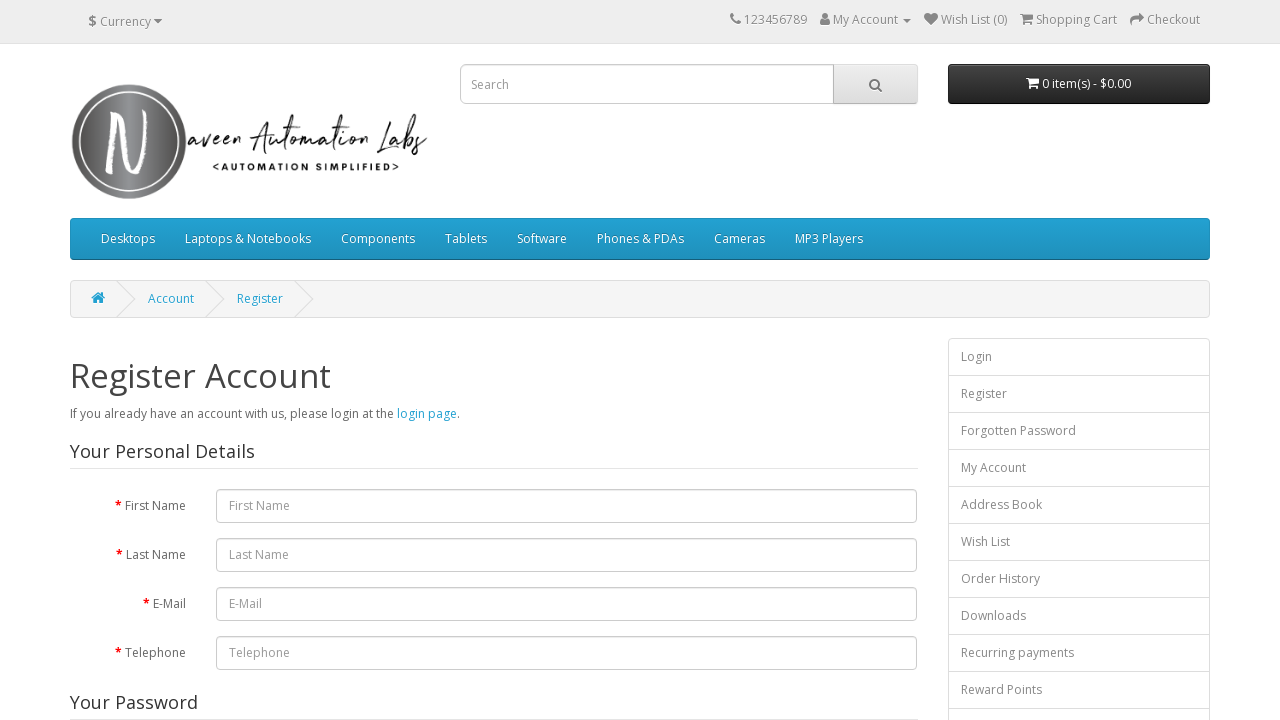

Clicked 'Yes' radio button for newsletter subscription at (223, 373) on input[type='radio'][value='1'][name='newsletter']
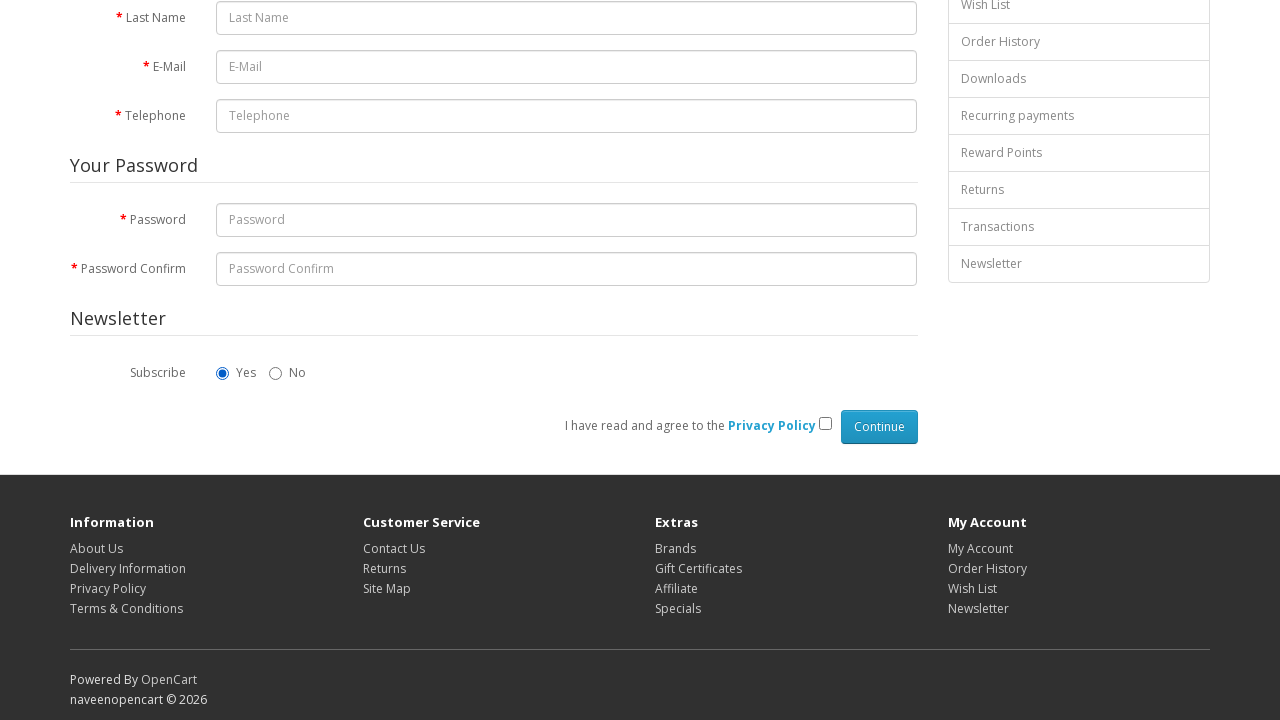

Clicked privacy policy agreement checkbox at (825, 424) on input[type='checkbox'][name='agree']
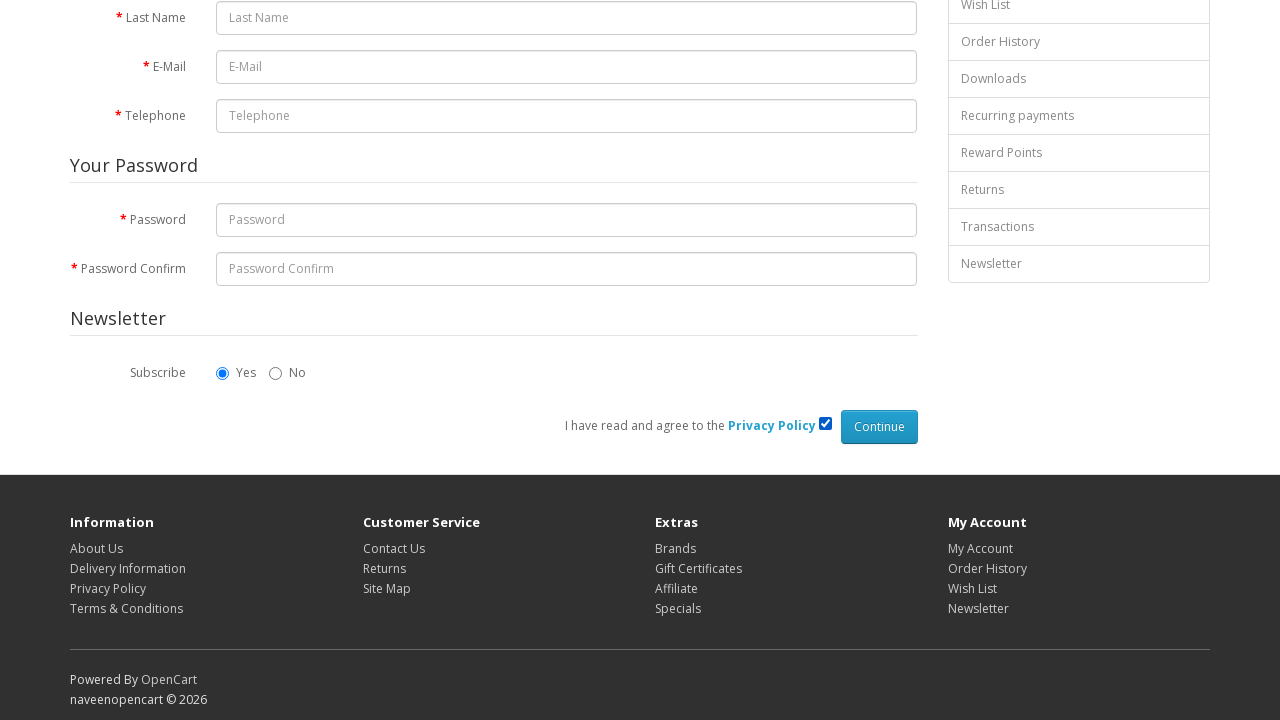

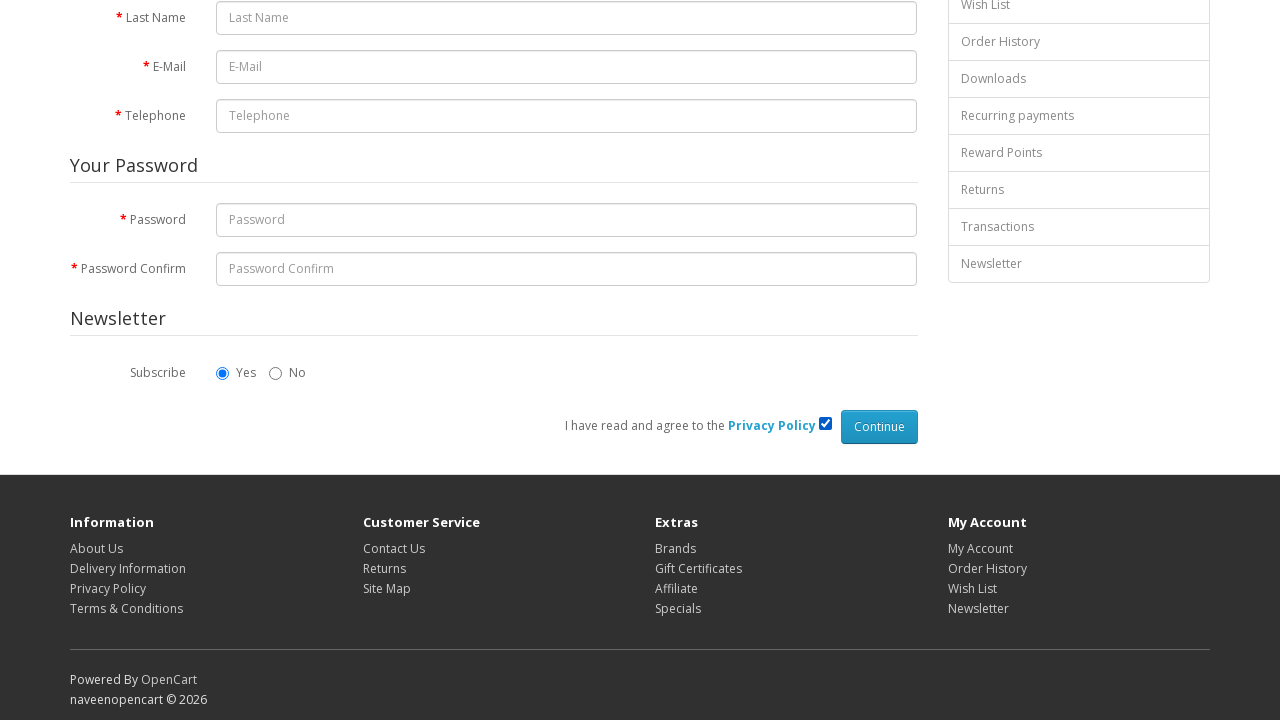